Tests handling of multiple browser windows by clicking a link that opens a new window, verifying the new window's title, closing it, and confirming the original page is still active.

Starting URL: https://the-internet.herokuapp.com/windows

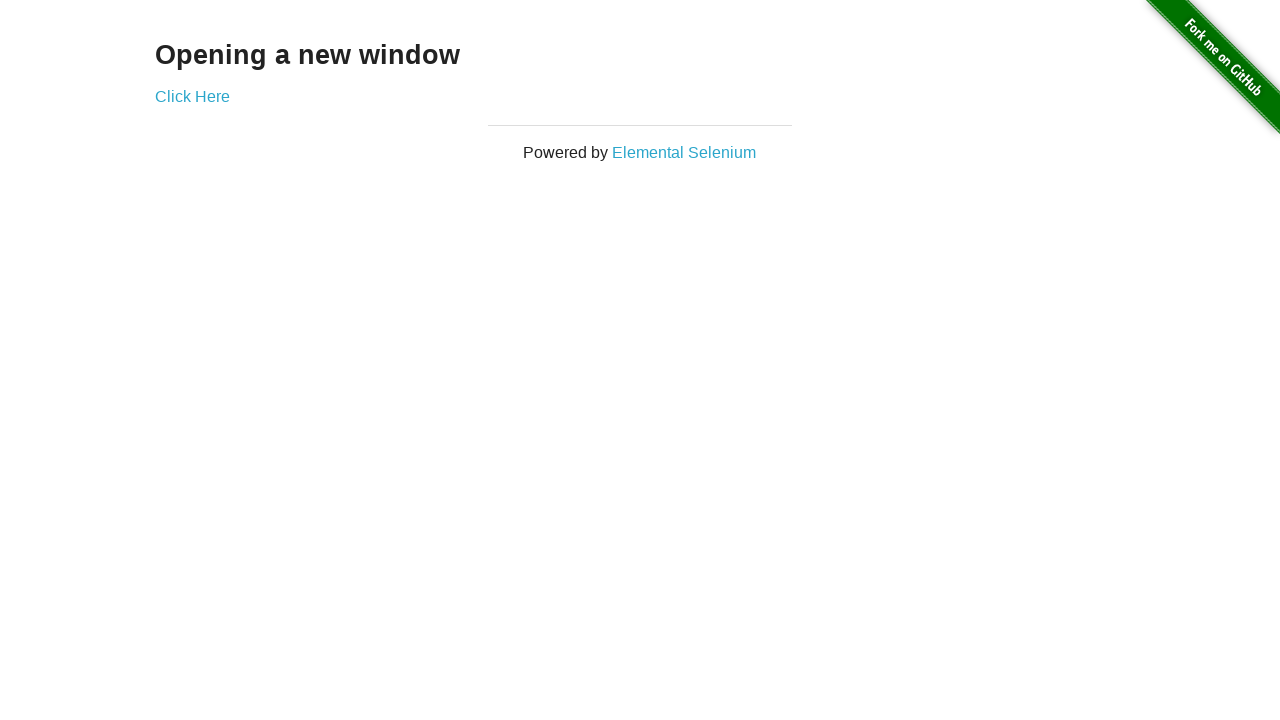

Retrieved initial page title from windows page
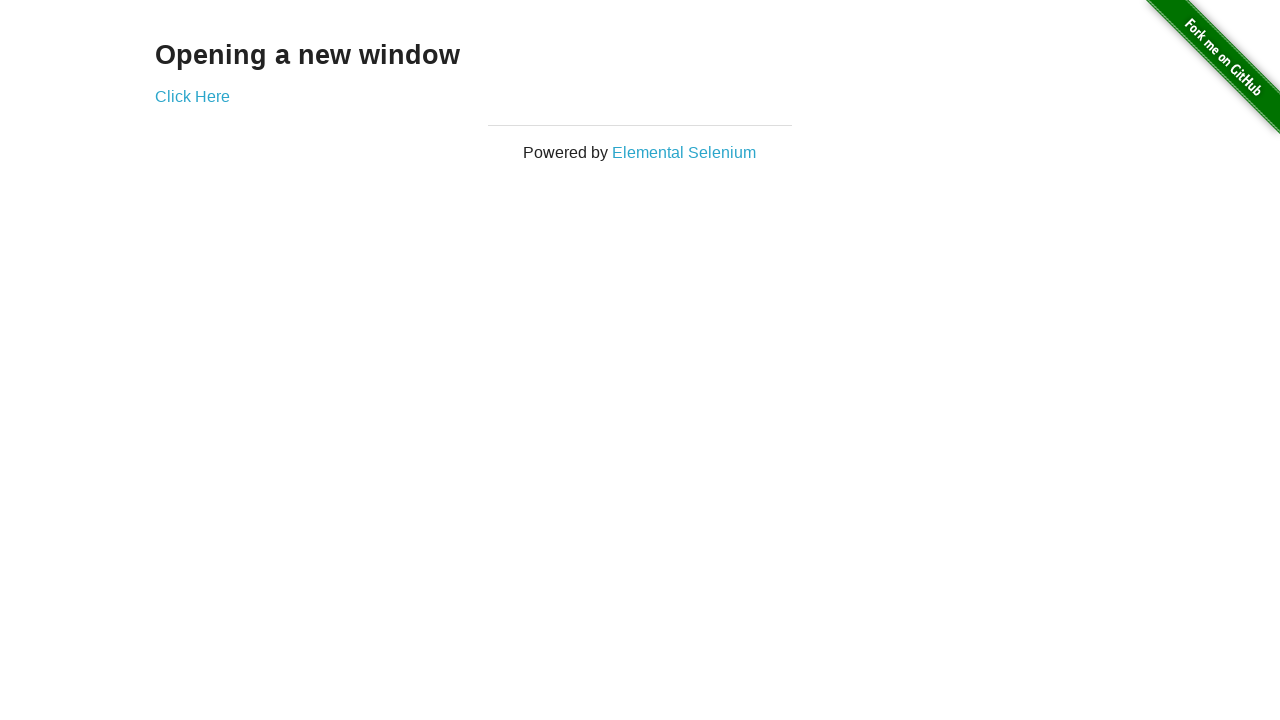

Clicked 'Click Here' link to open new window at (192, 96) on text=Click Here
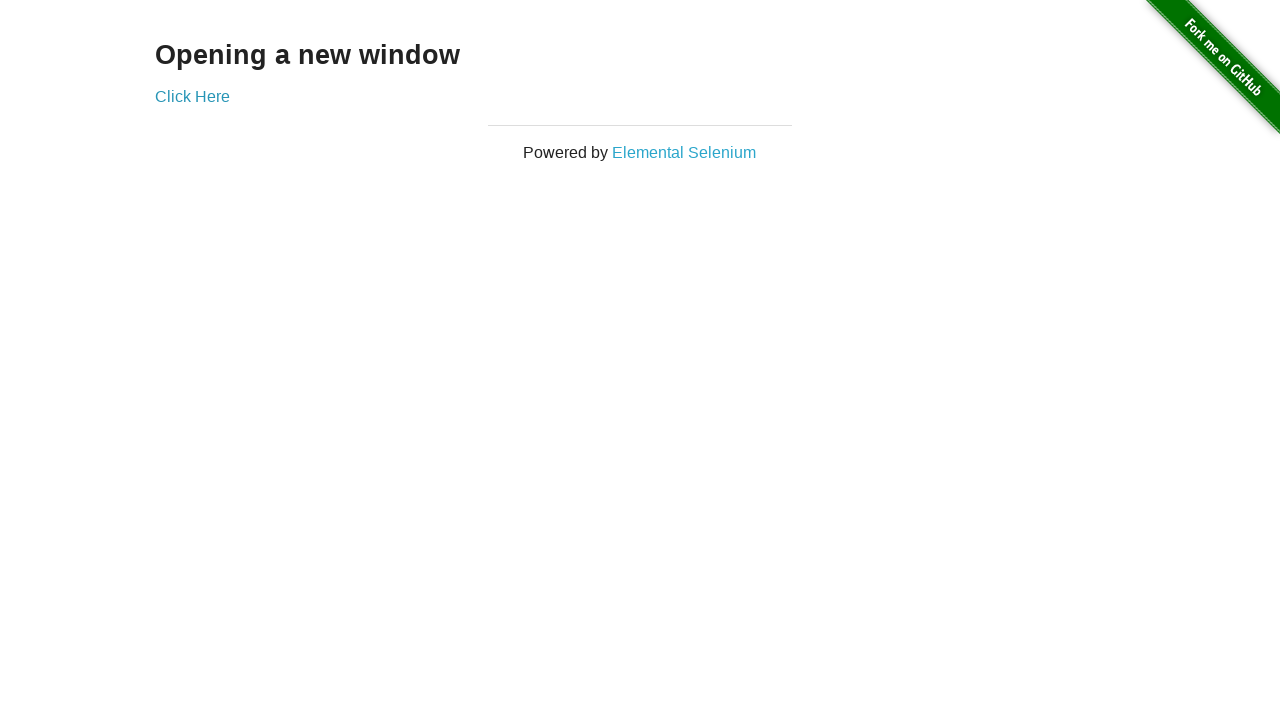

New window opened and captured
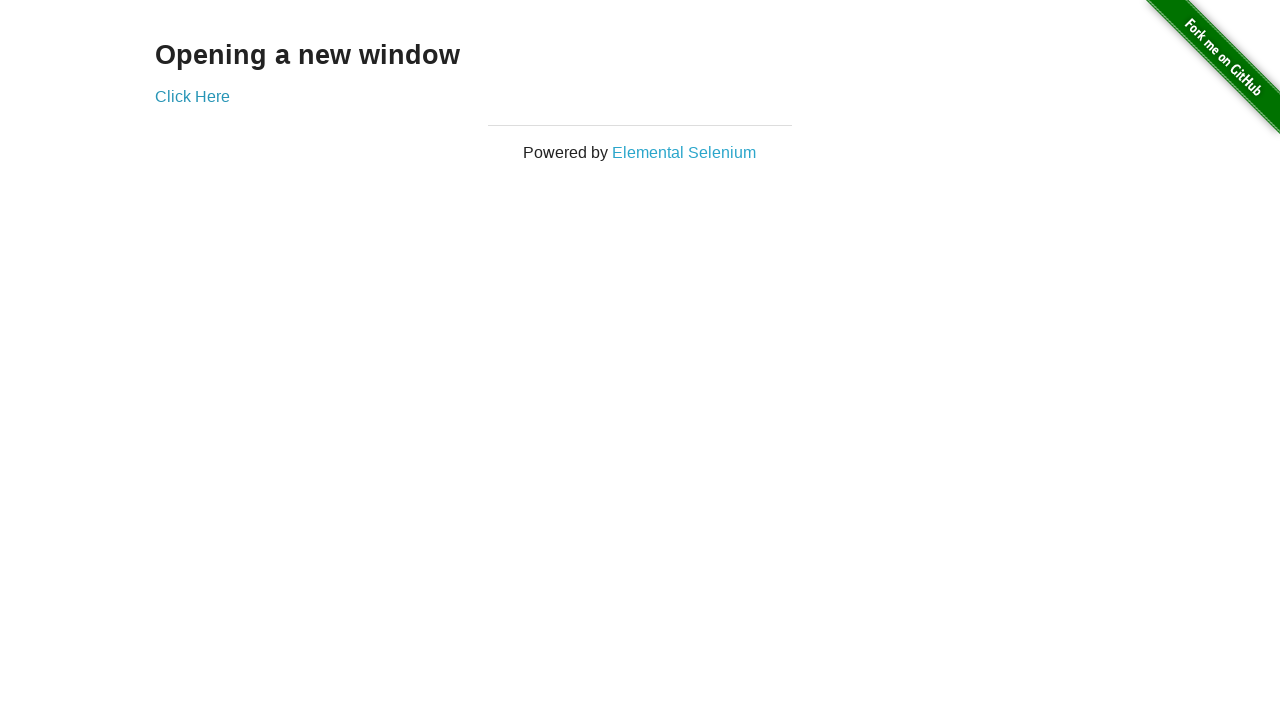

New window finished loading
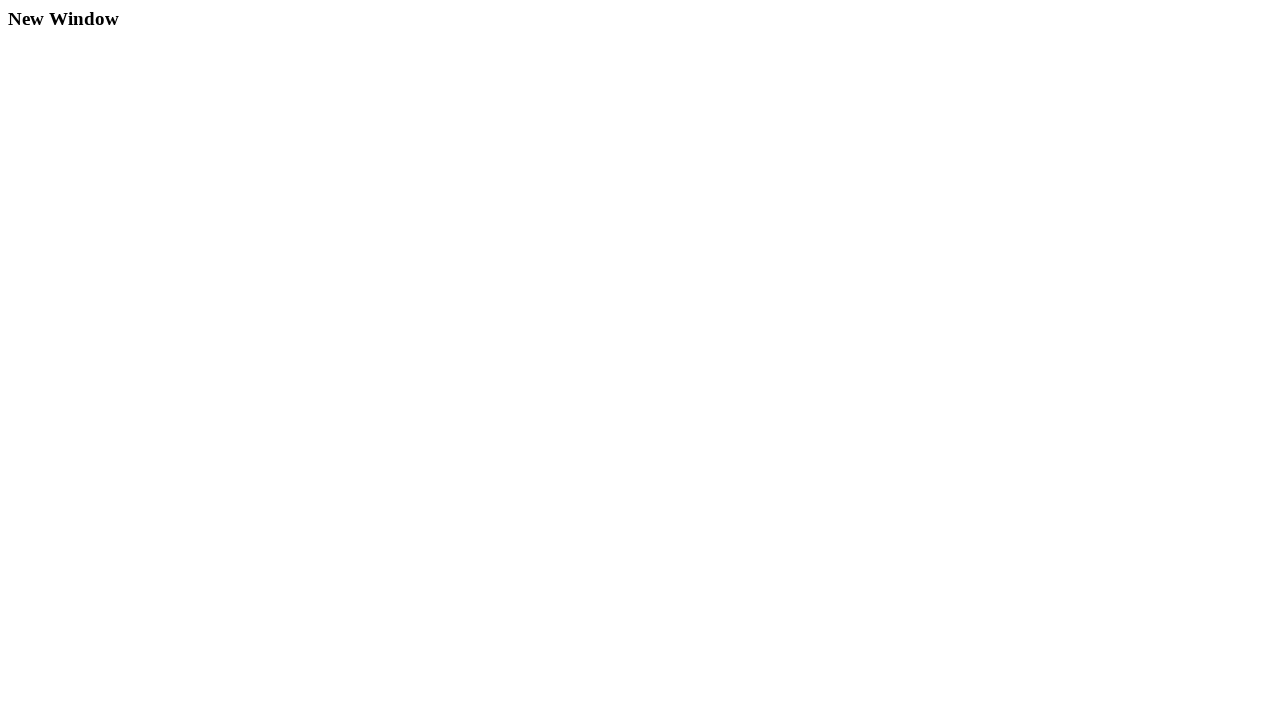

Verified new window has title 'New Window'
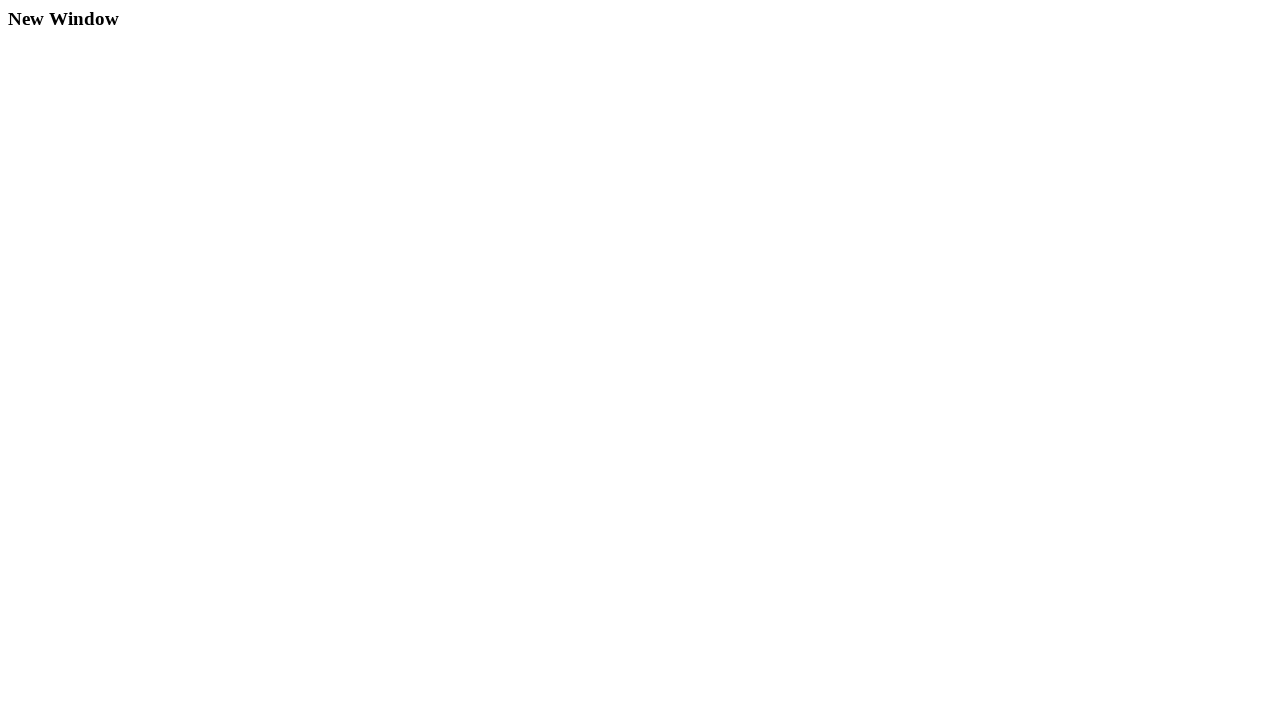

Closed the new window
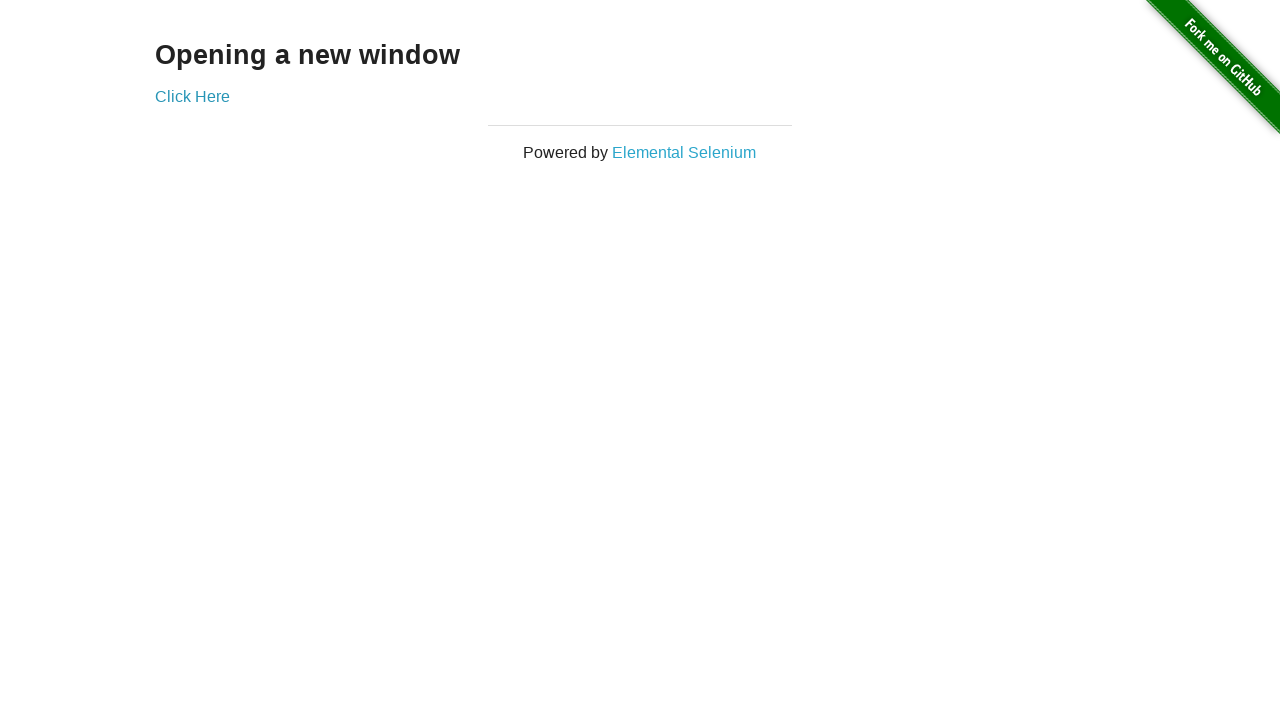

Verified original page is still active with same title
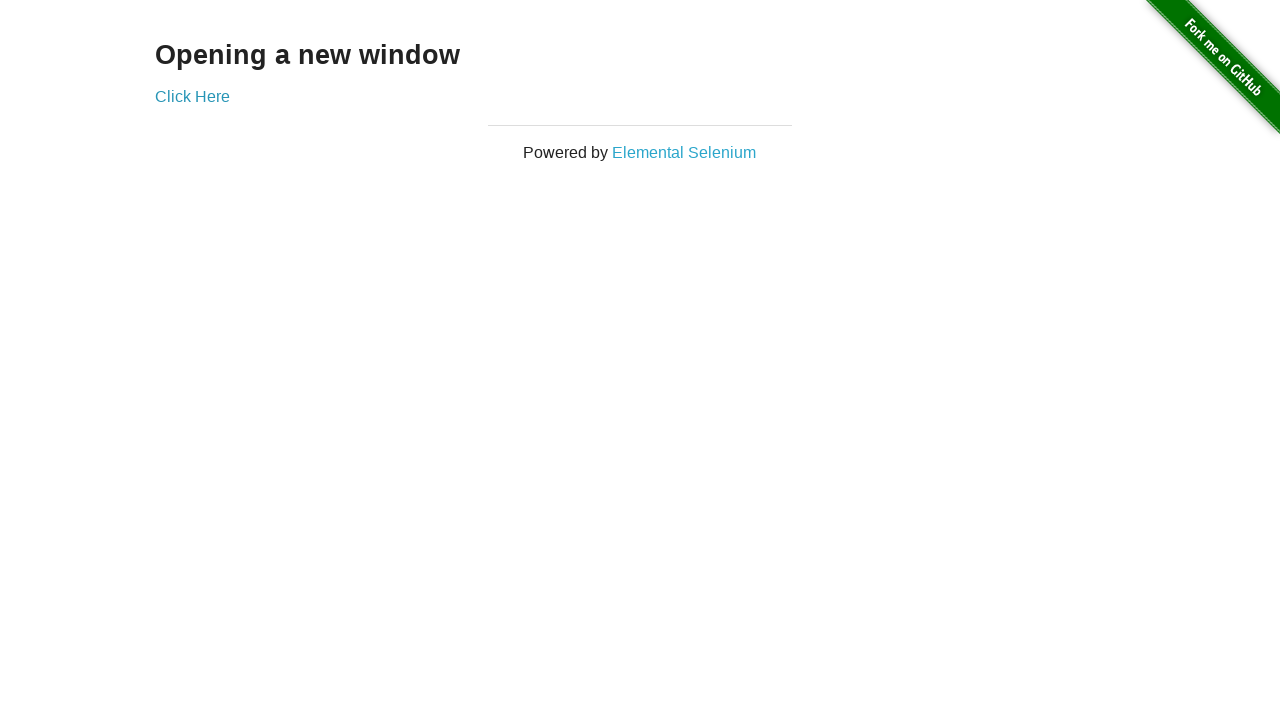

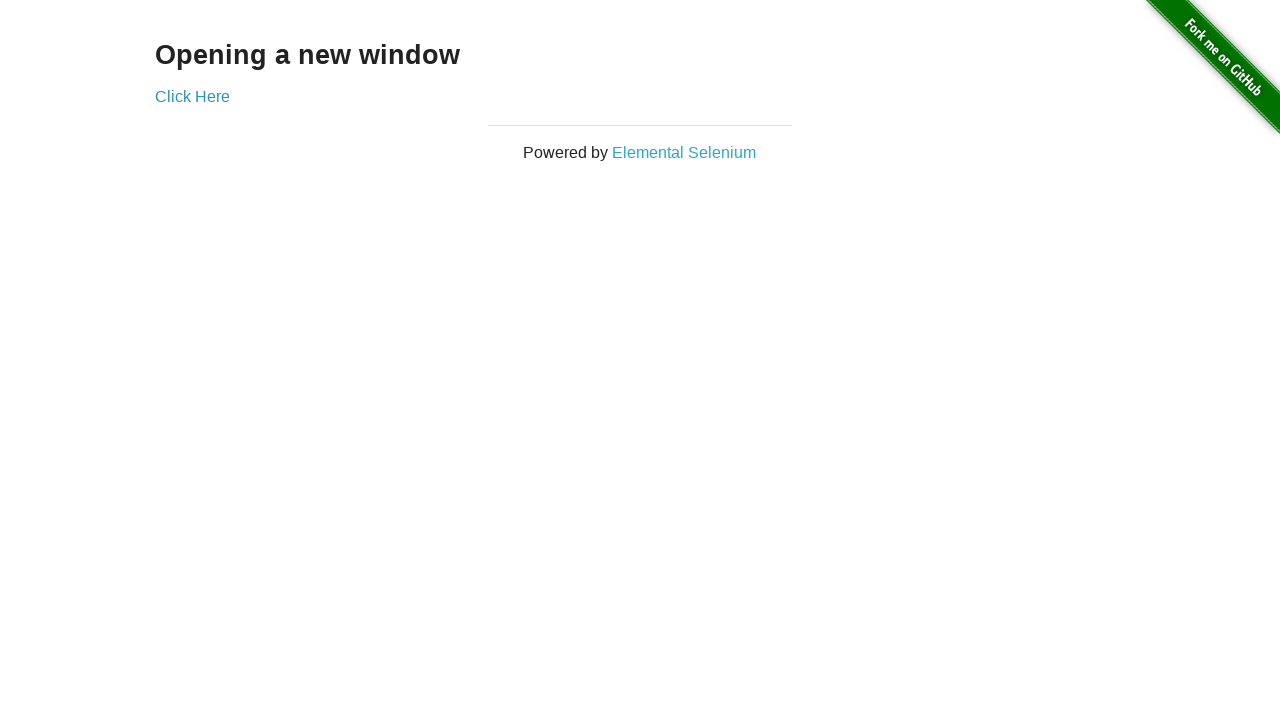